Tests dropdown functionality by selecting a value from a dropdown menu

Starting URL: http://omayo.blogspot.com

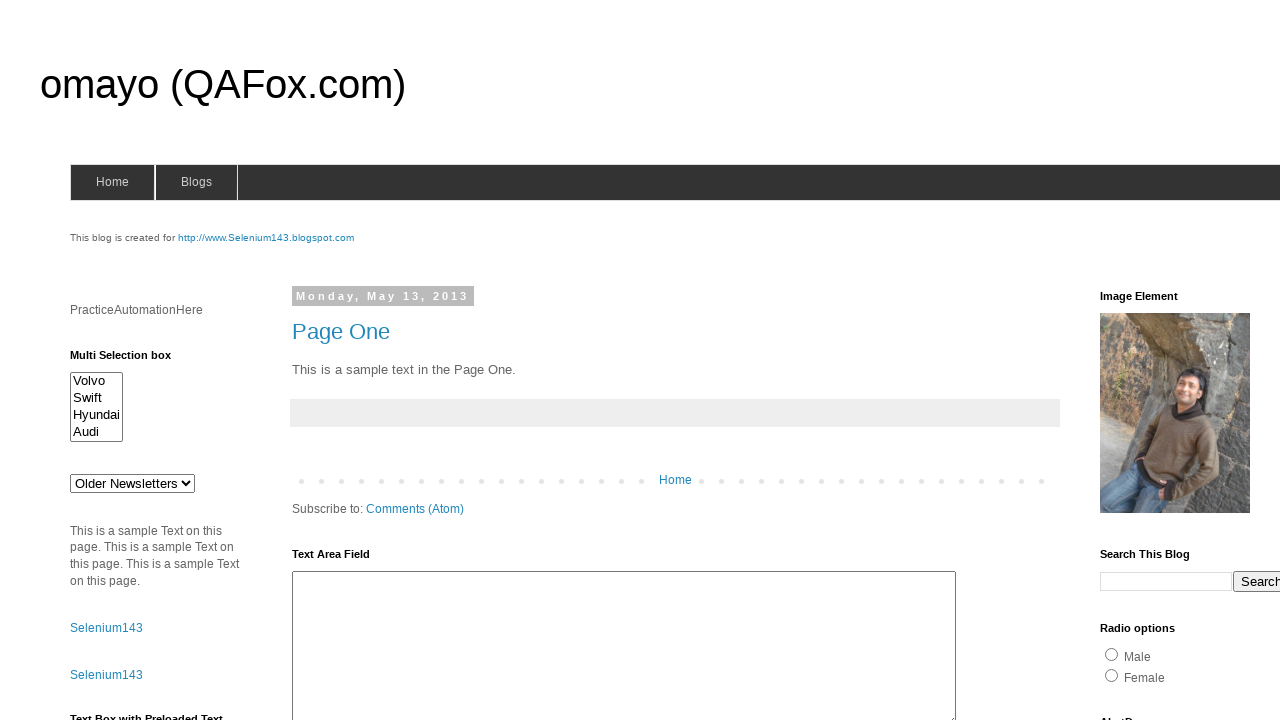

Selected 'doc 3' from dropdown menu on #drop1
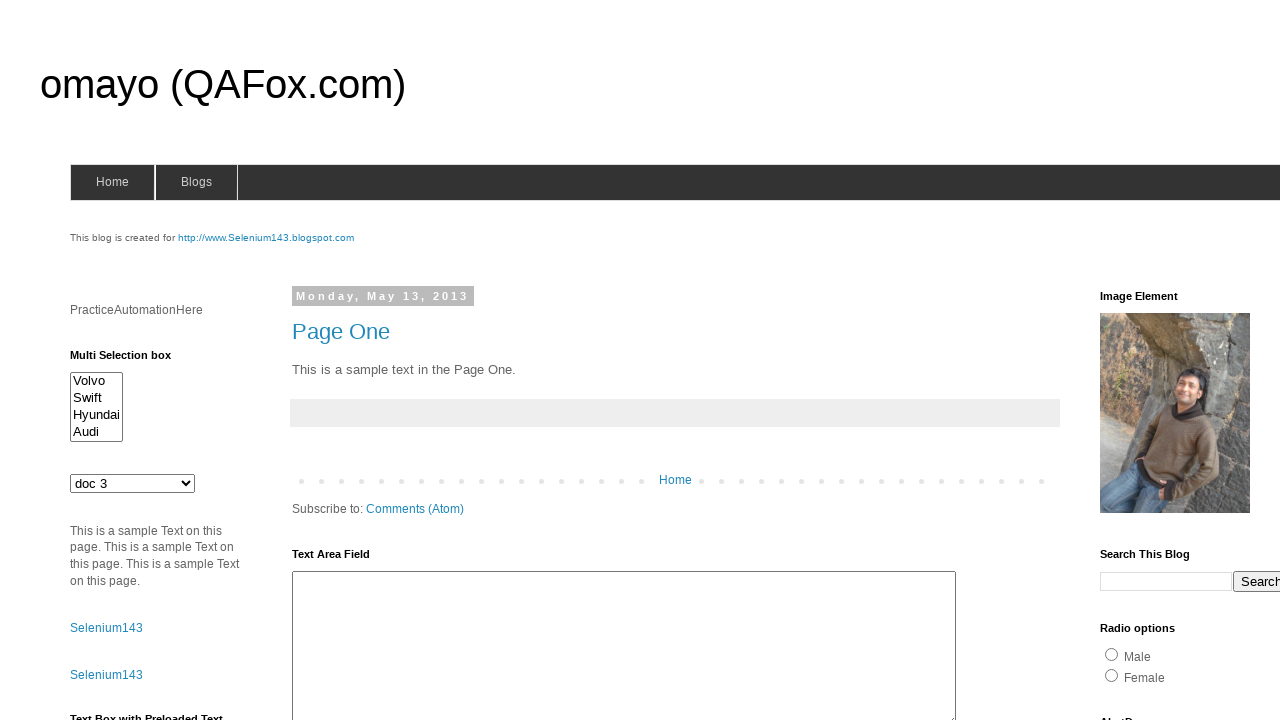

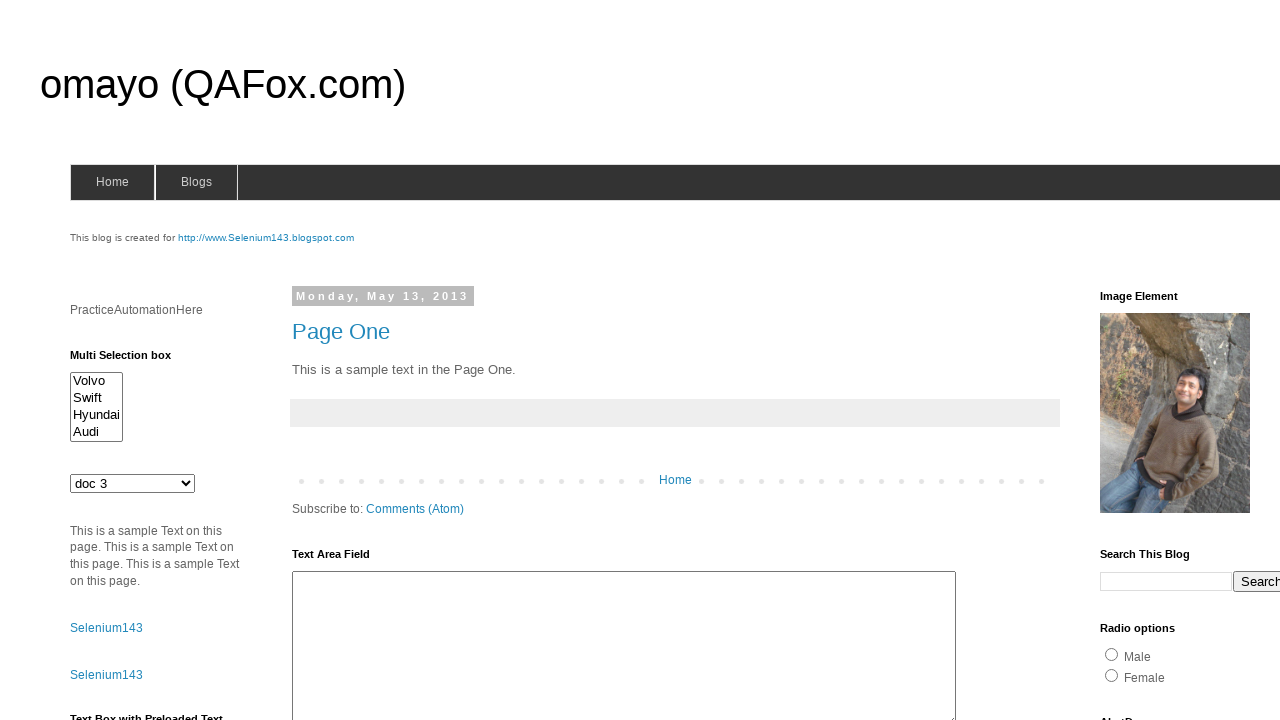